Tests search functionality by entering a postcode and verifying it appears in the URL

Starting URL: https://www.funda.nl/

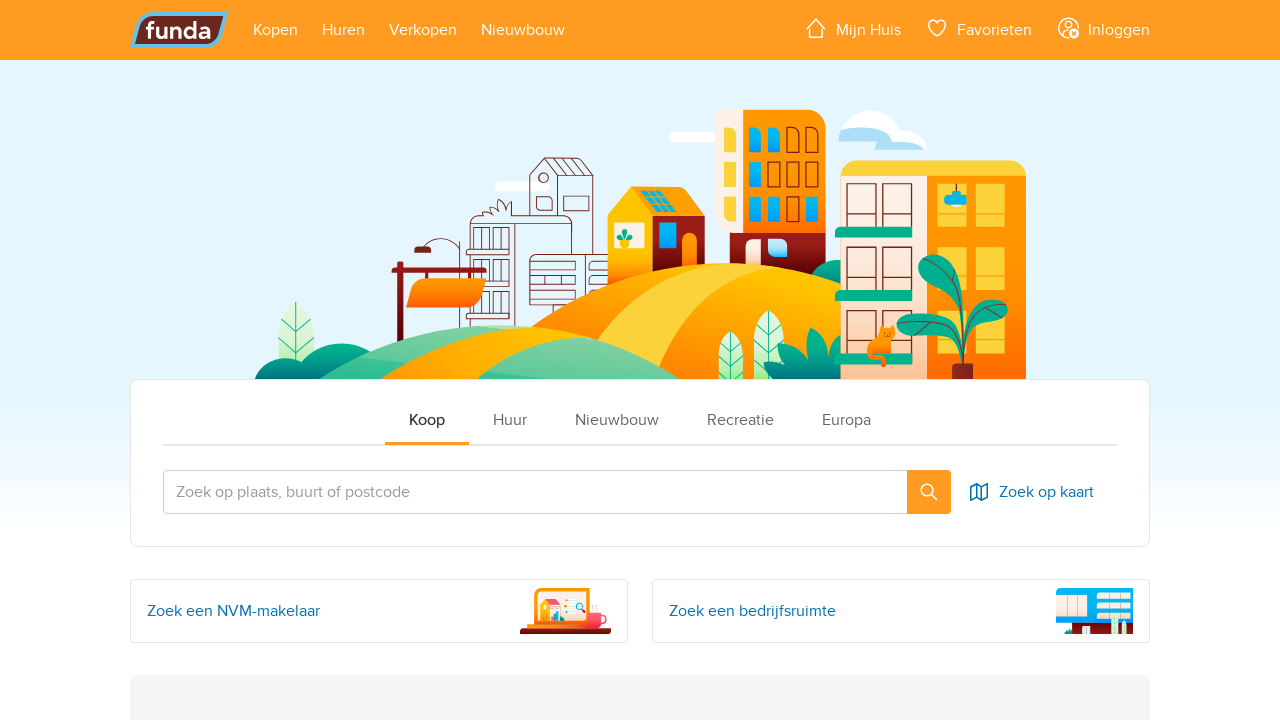

Filled postcode field with '1098' on input[placeholder*='plaats']
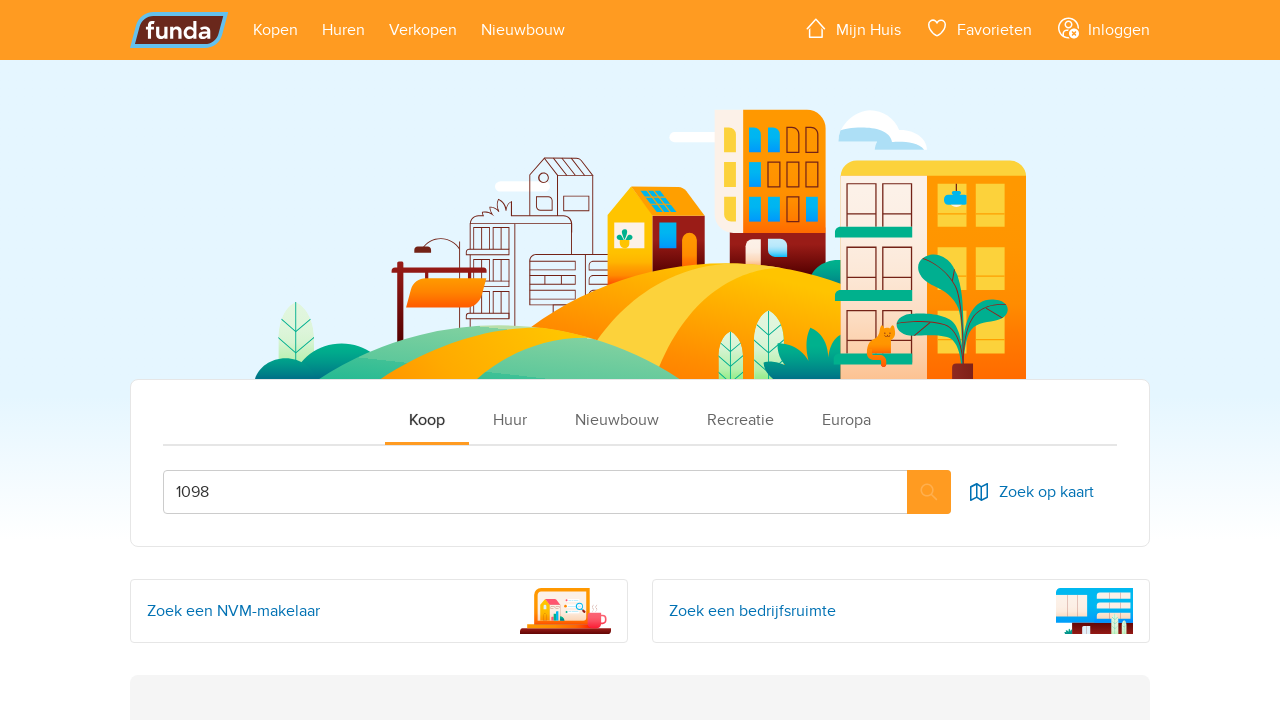

Waited 1000ms for auto-complete to process
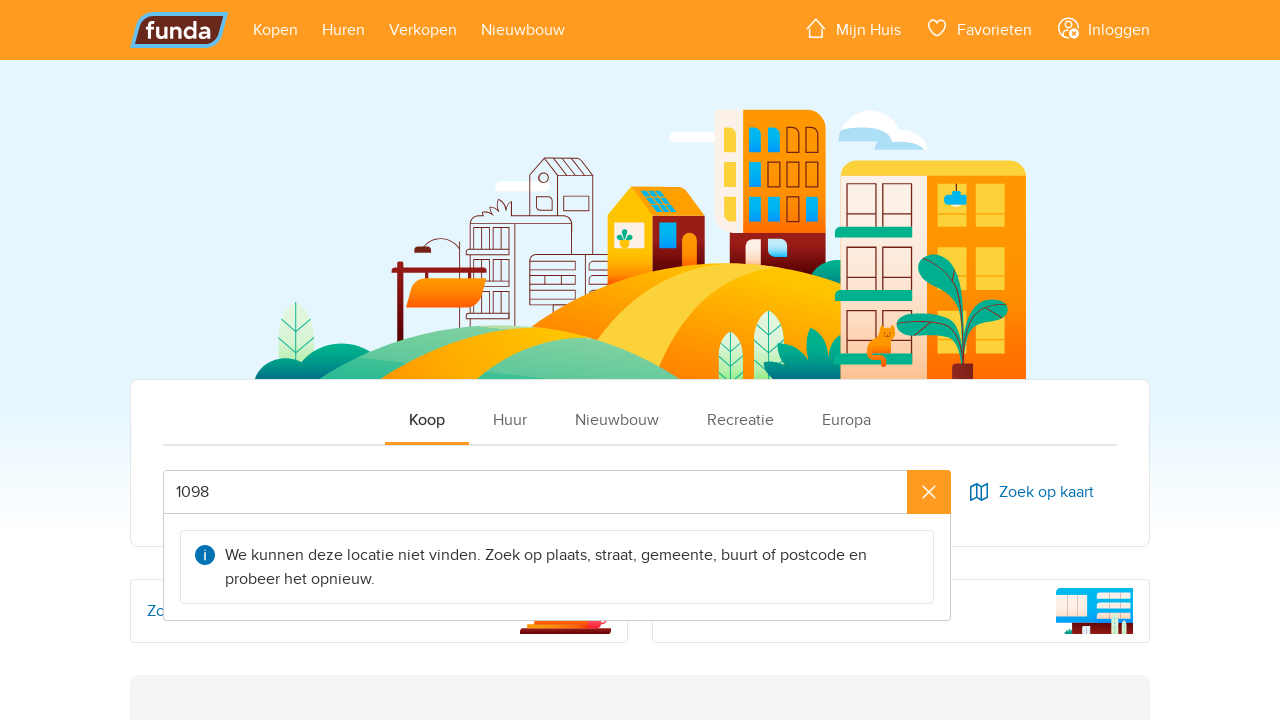

Clicked search button to navigate to results at (1103, 30) on button[type='submit']
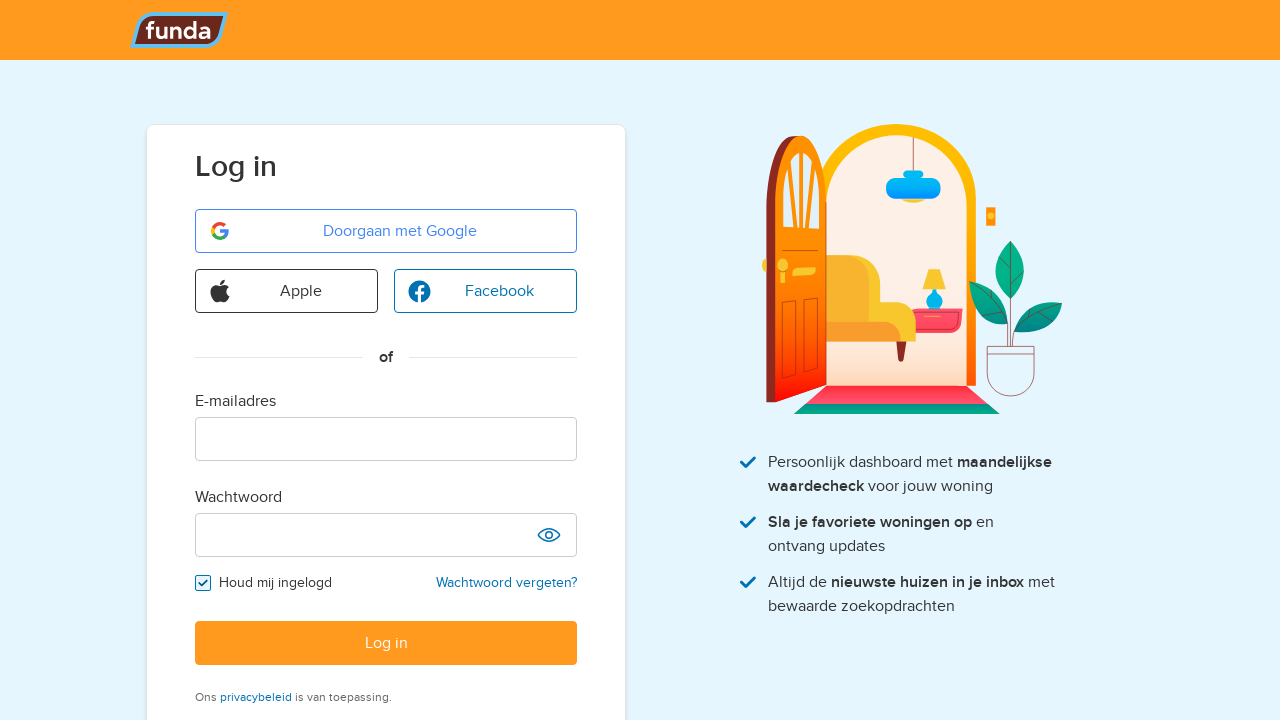

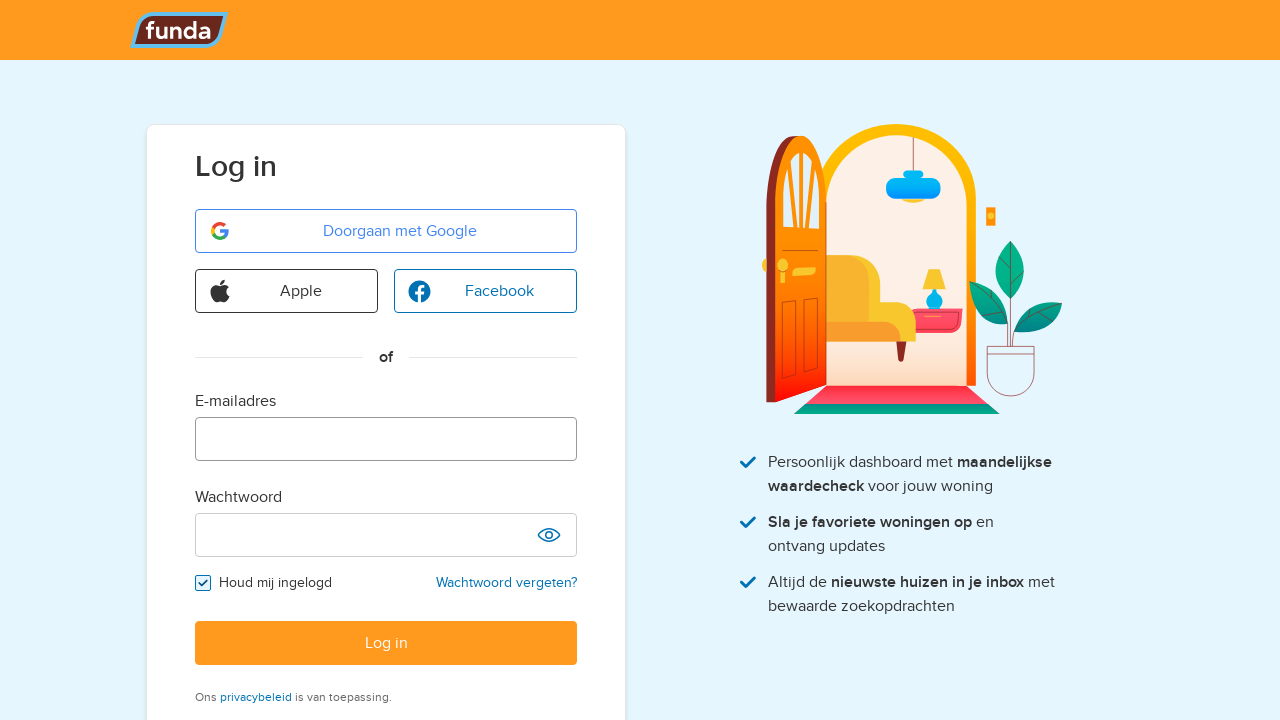